Tests editing an existing row in the web table by clicking edit button, modifying fields, and submitting

Starting URL: https://demoqa.com/webtables

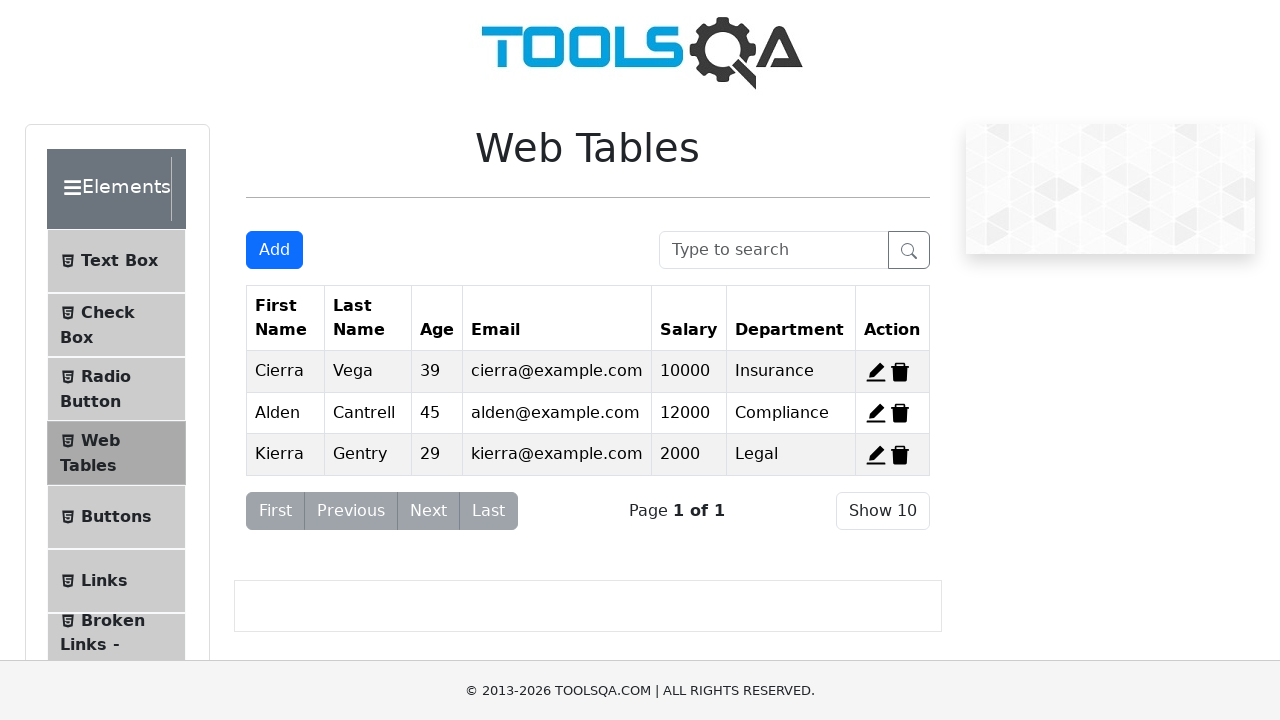

Clicked edit button on first row in web table at (876, 372) on .mr-2
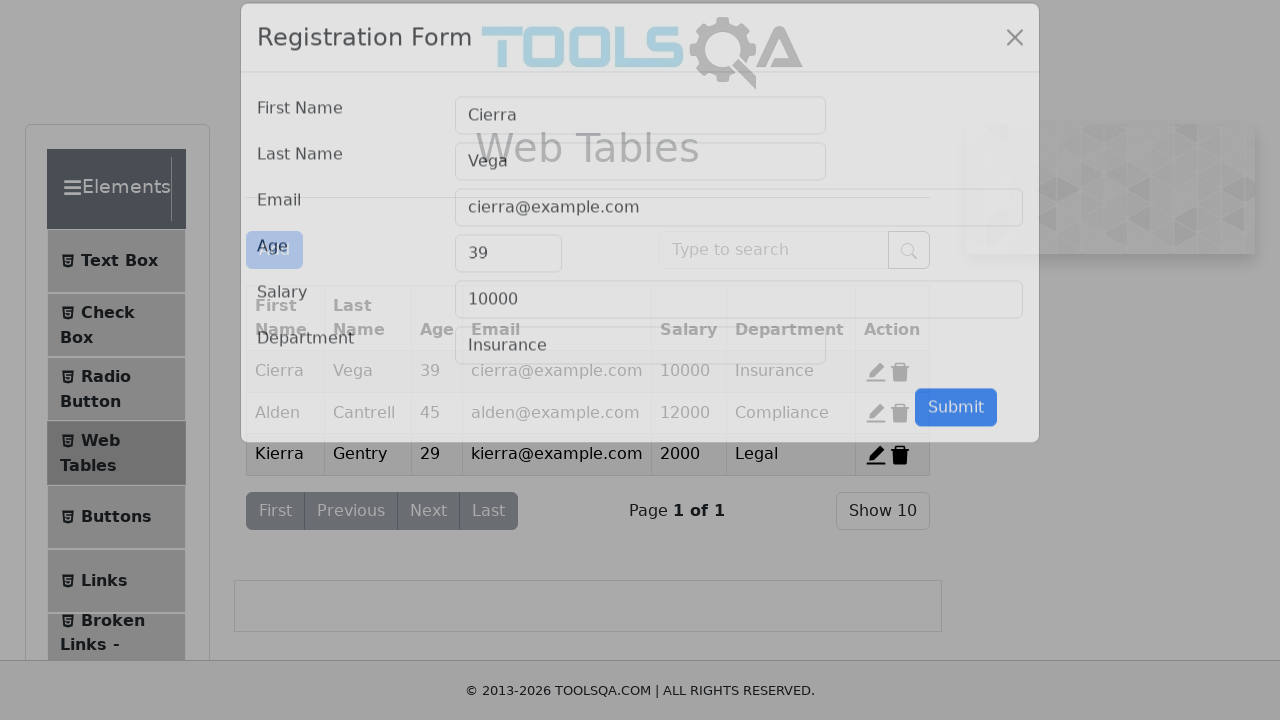

Updated email field to 'fattiMiei@liberato.it' on #userEmail
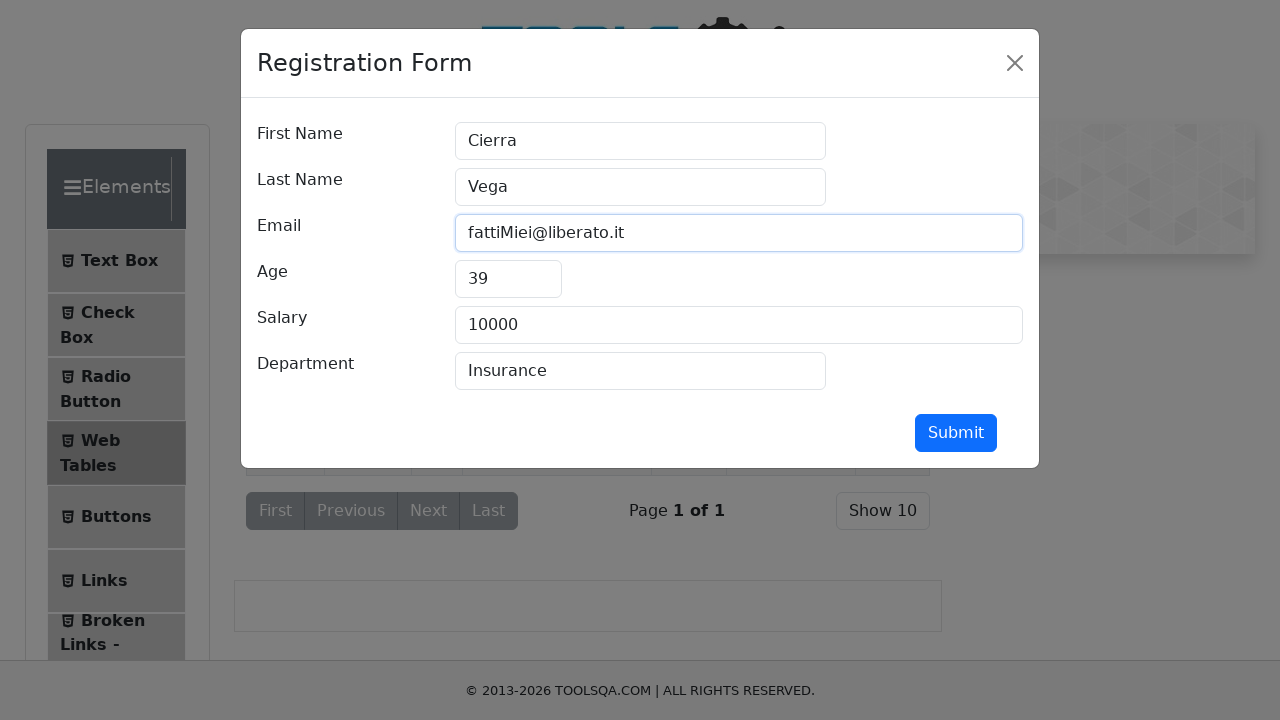

Updated age field to '18' on #age
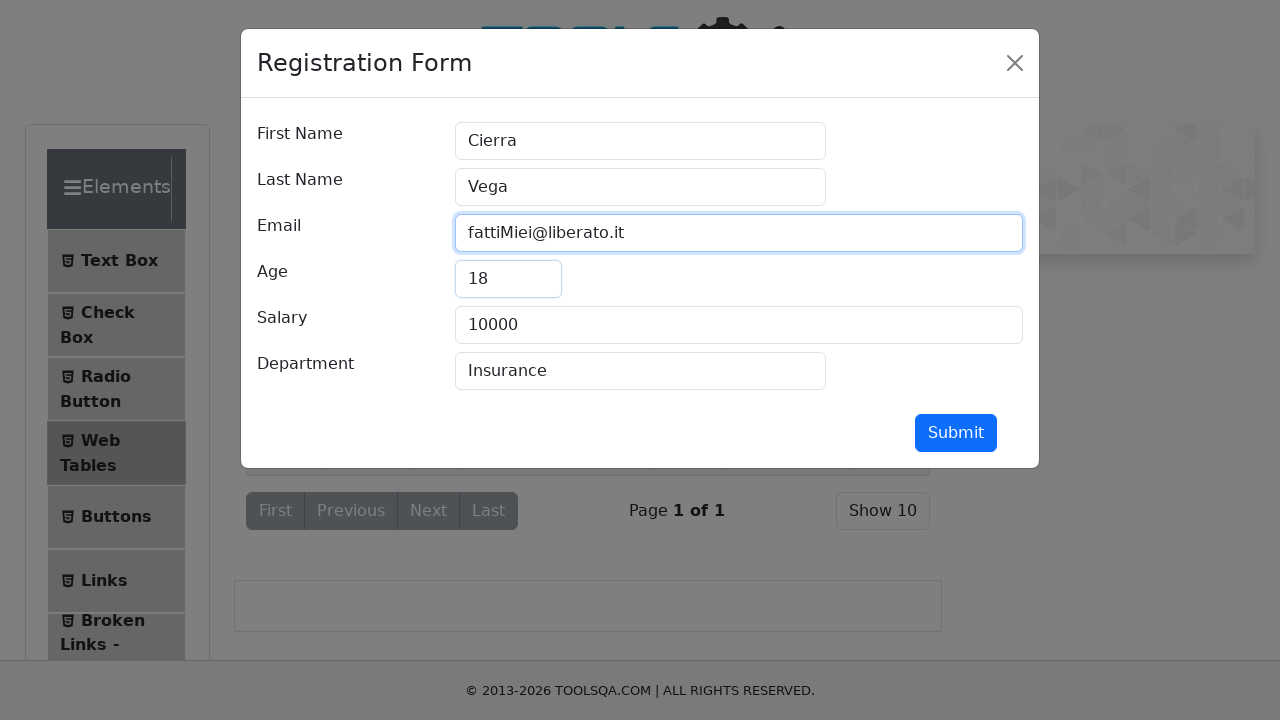

Clicked submit button to save row changes at (956, 433) on #submit
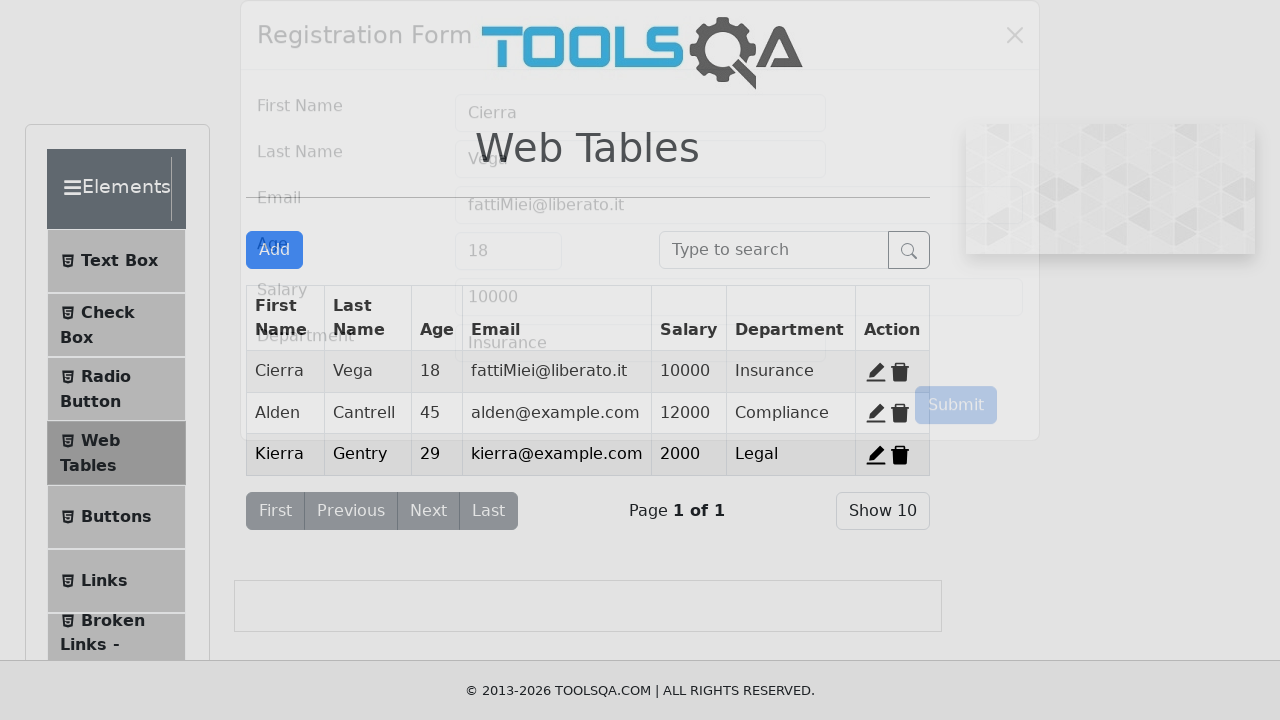

Modal closed and web table returned to initial state
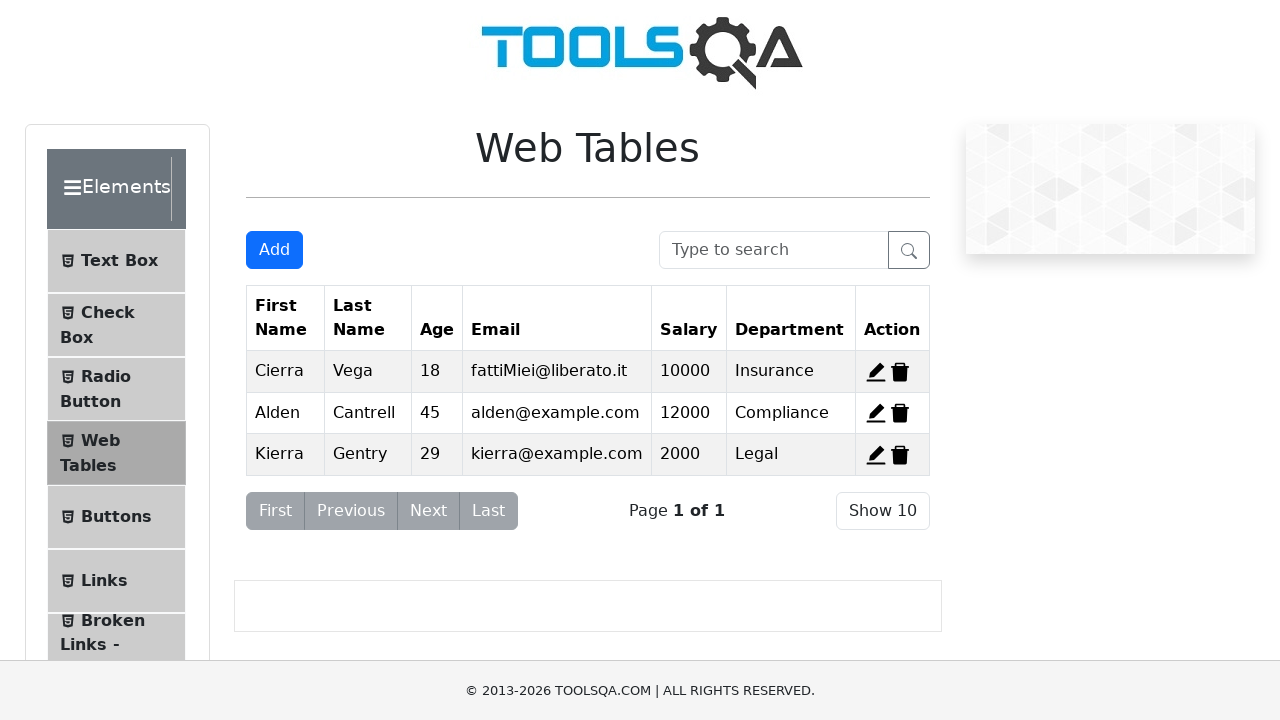

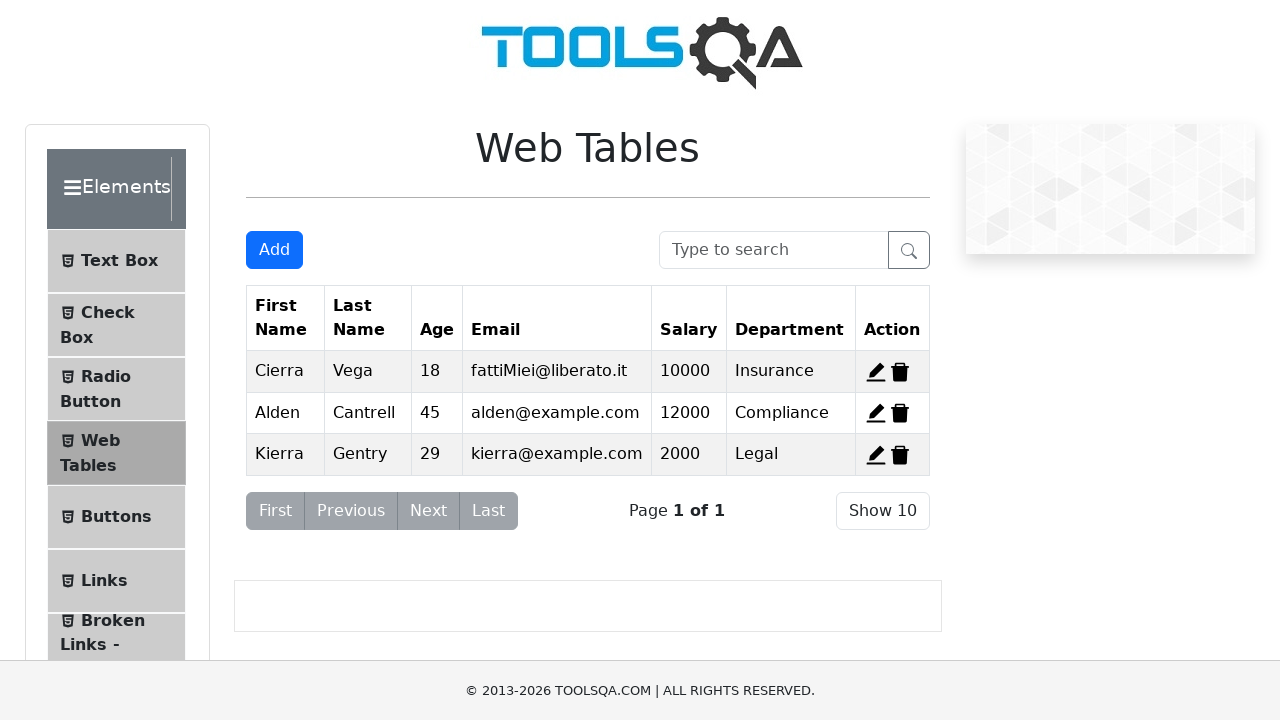